Tests opening a new browser tab by clicking a button and verifying the new tab contains the expected content

Starting URL: https://formy-project.herokuapp.com/switch-window

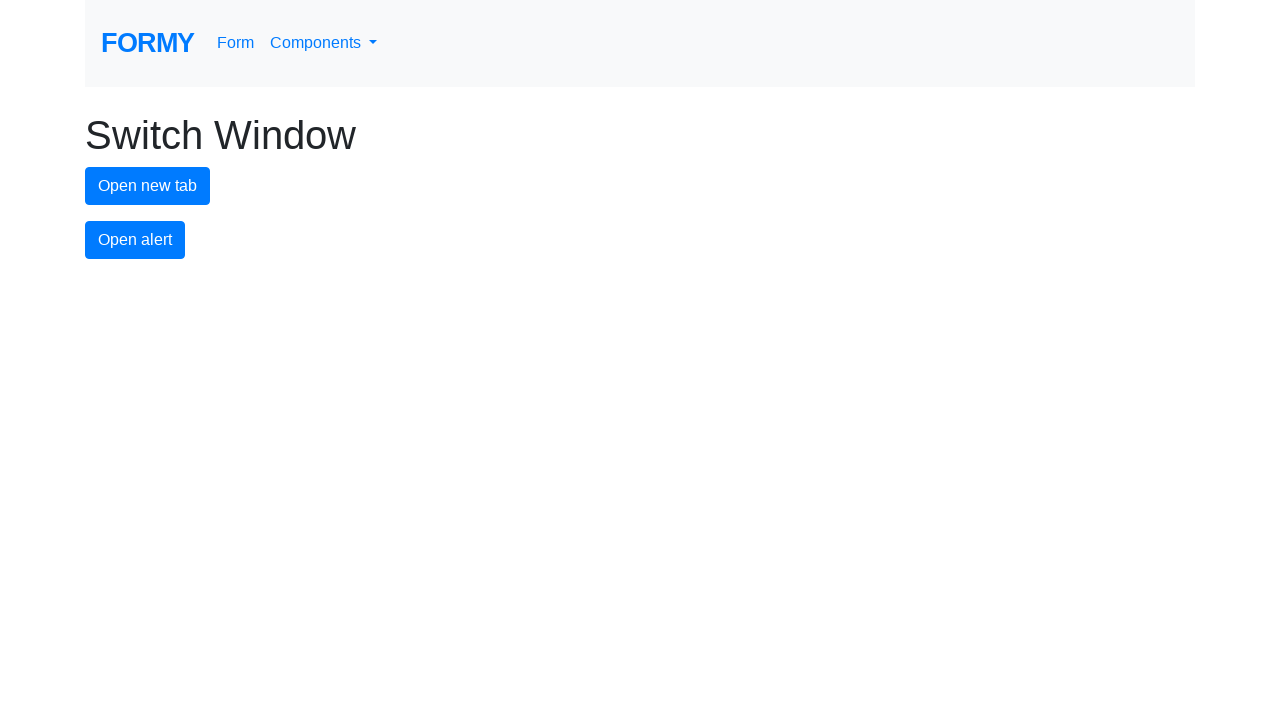

Clicked new tab button and new page opened at (148, 186) on #new-tab-button
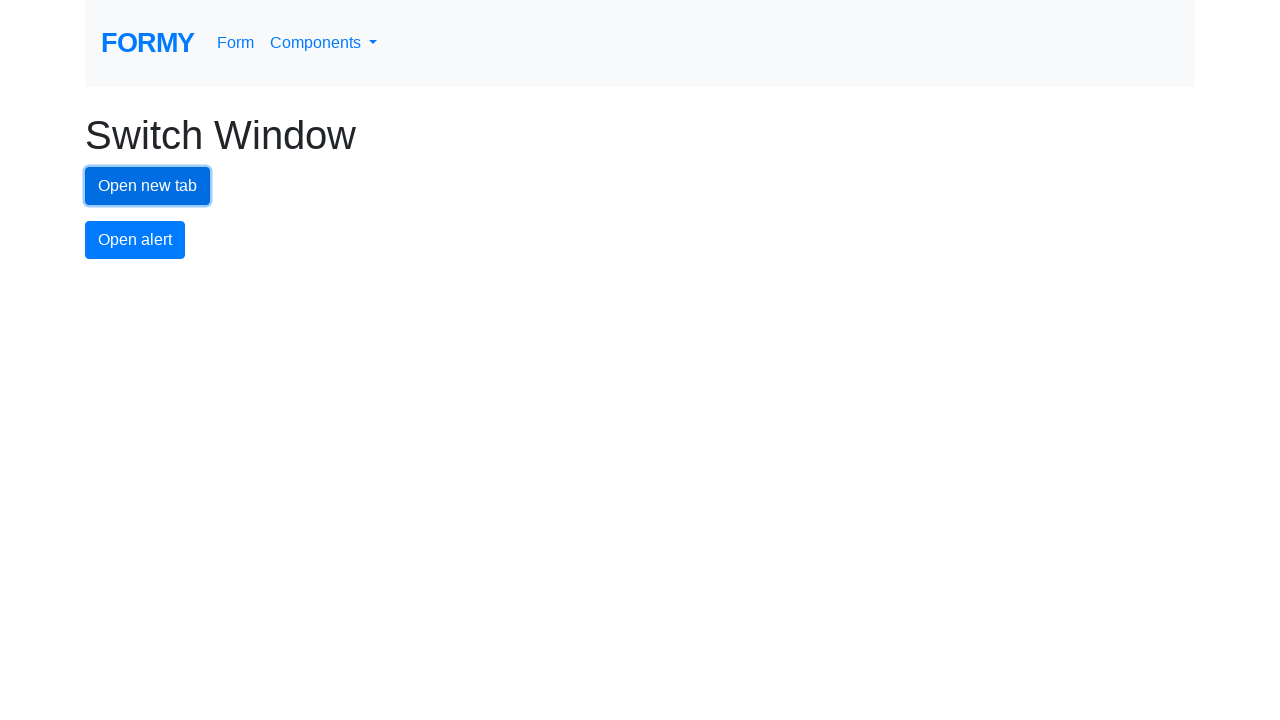

Switched to new tab page object
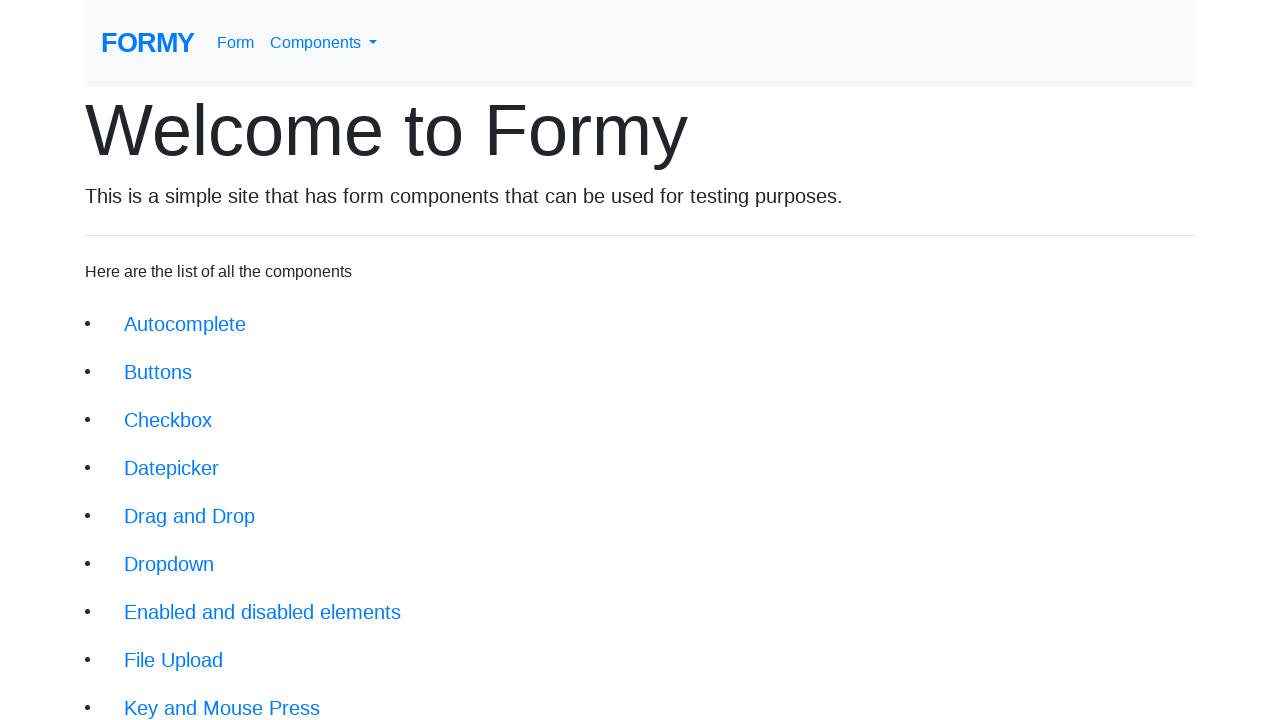

Verified new tab contains expected h1.display-3 heading
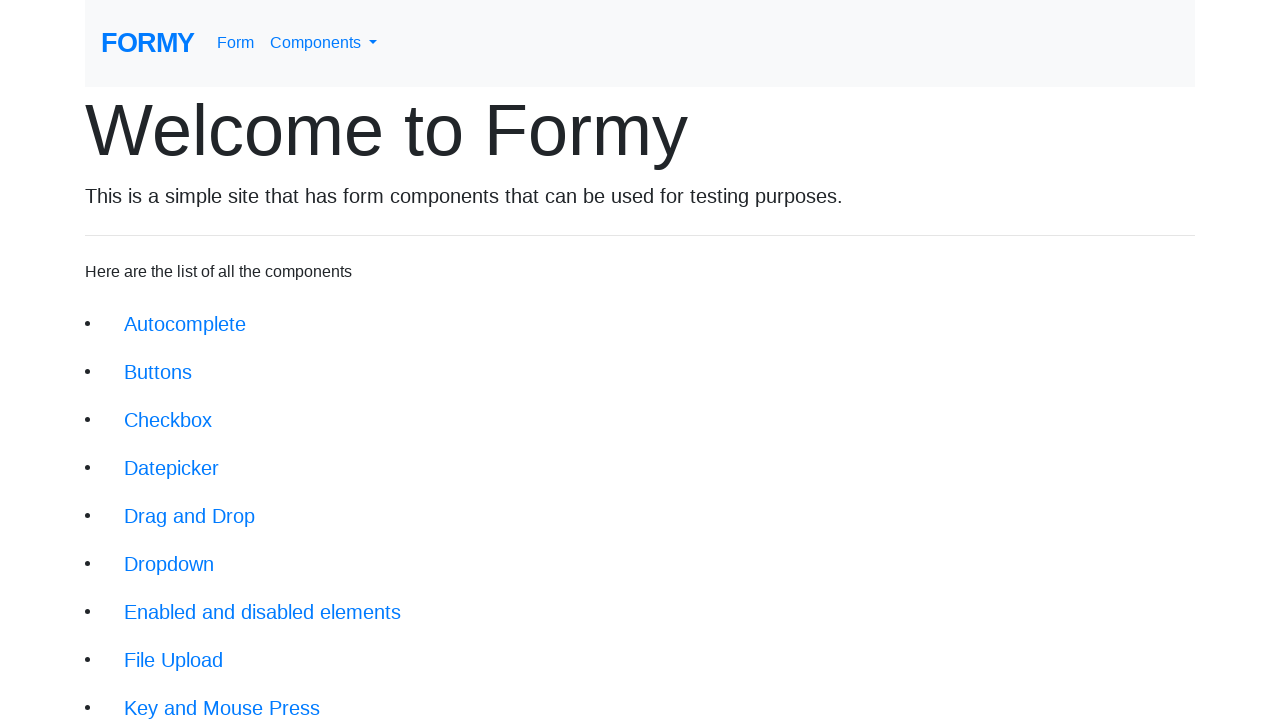

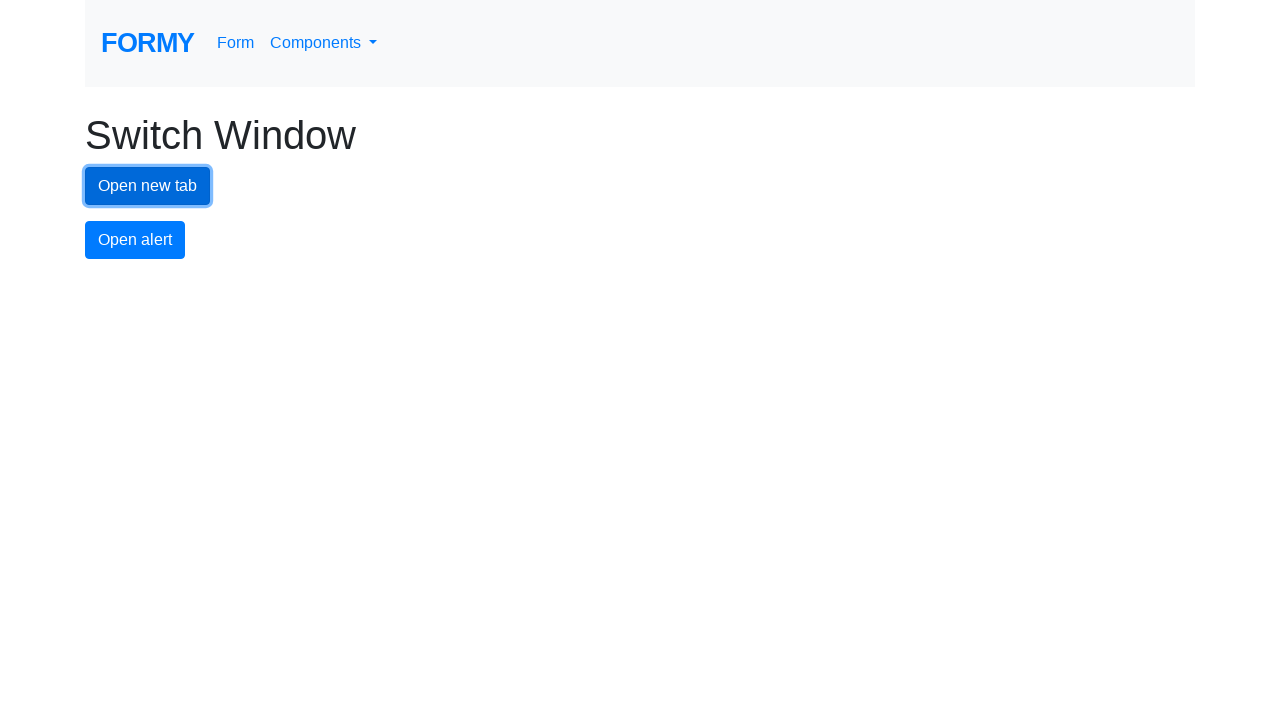